Tests the practice form by filling in first name, last name, mobile number, selecting male gender, submitting the form, and verifying the submission success modal appears.

Starting URL: https://demoqa.com/

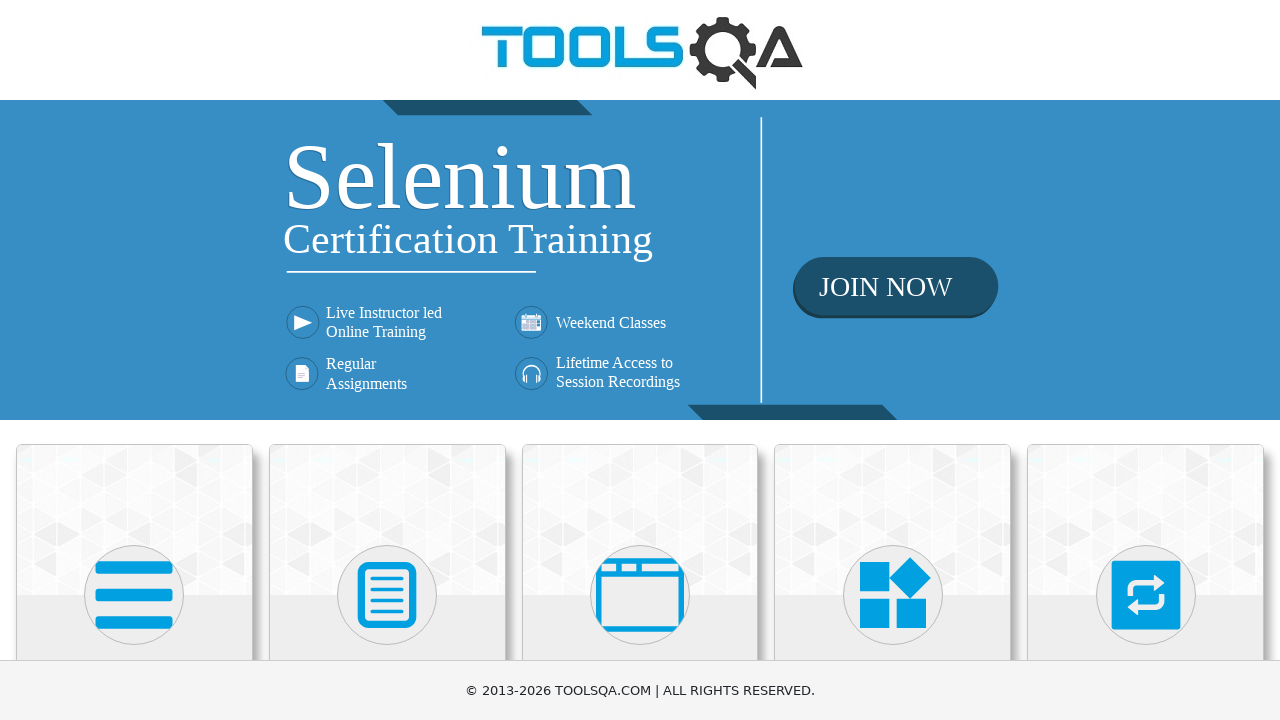

Clicked on Forms card on homepage at (387, 360) on text=Forms
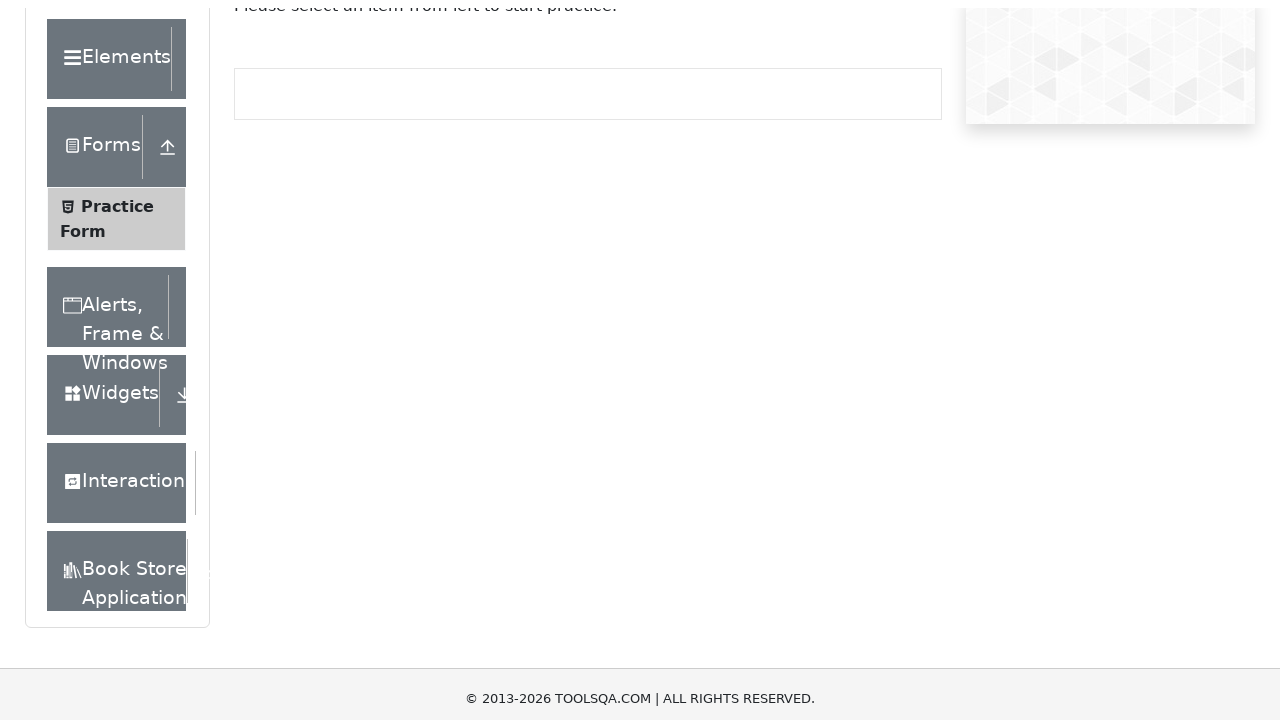

Clicked on Practice Form in the left menu at (117, 336) on text=Practice Form
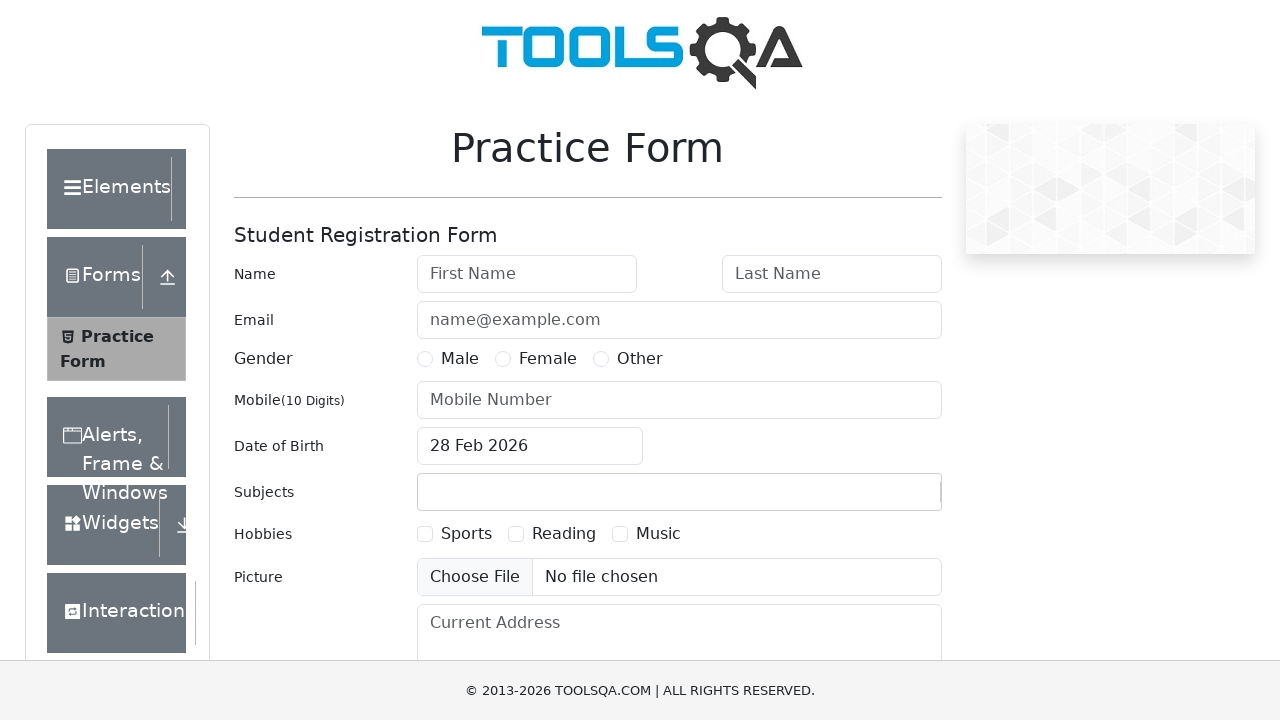

Practice form loaded successfully
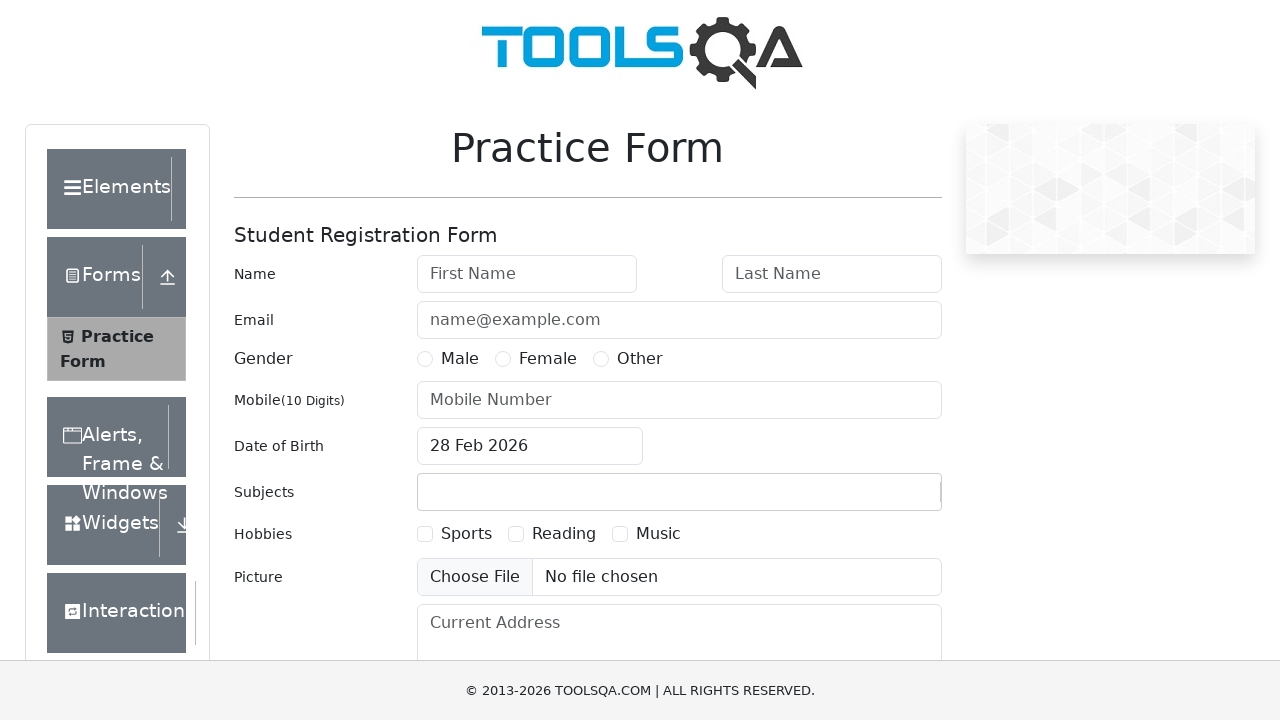

Filled first name with 'First Value' on #firstName
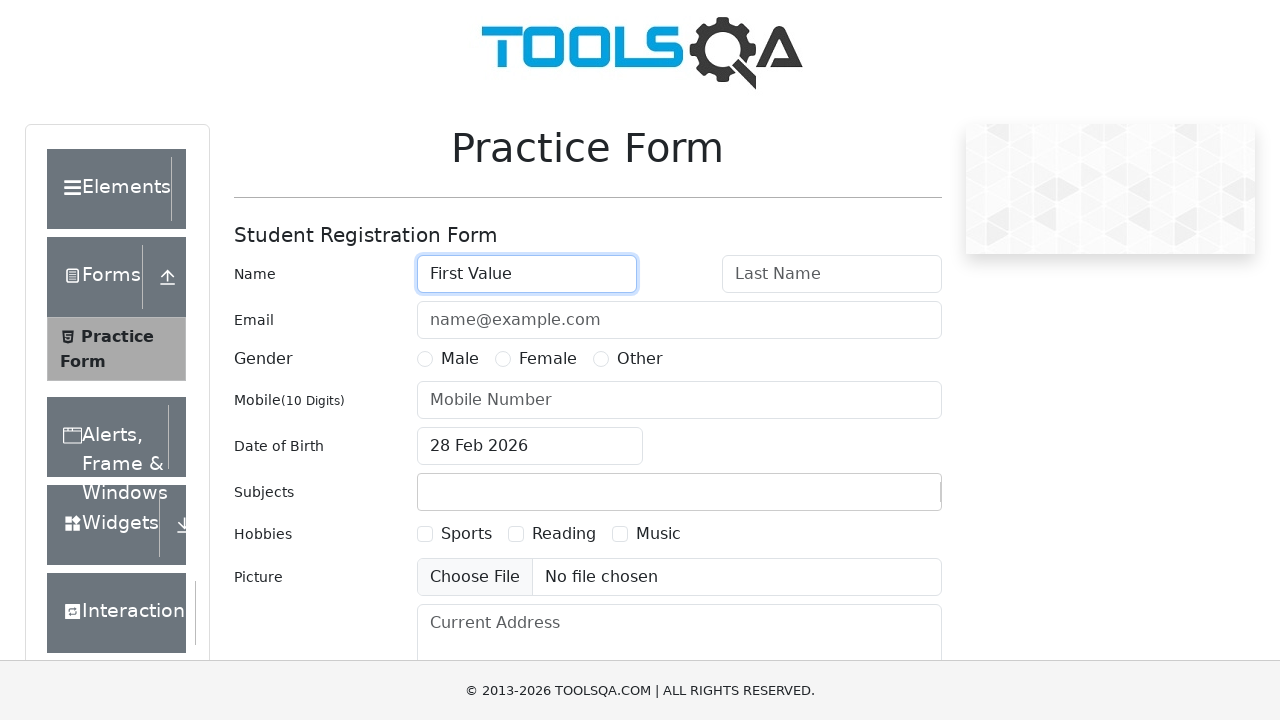

Filled last name with 'Last Value' on #lastName
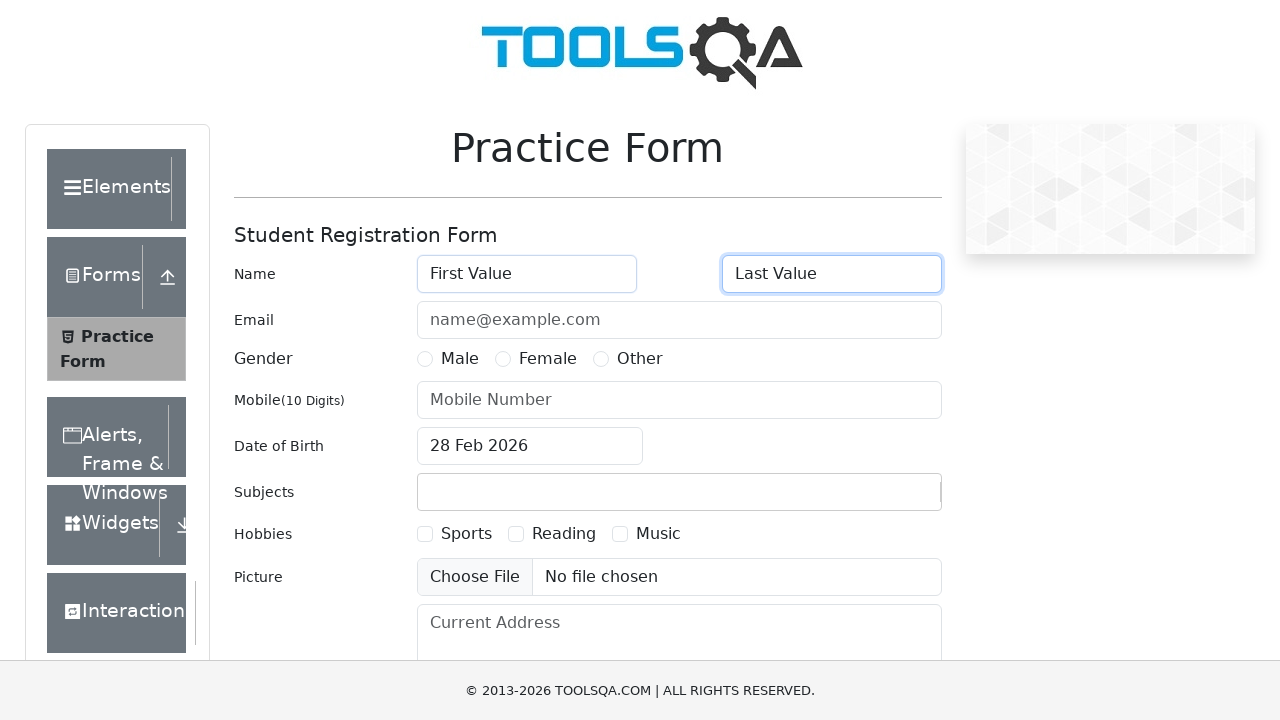

Filled mobile number with '03331234567' on #userNumber
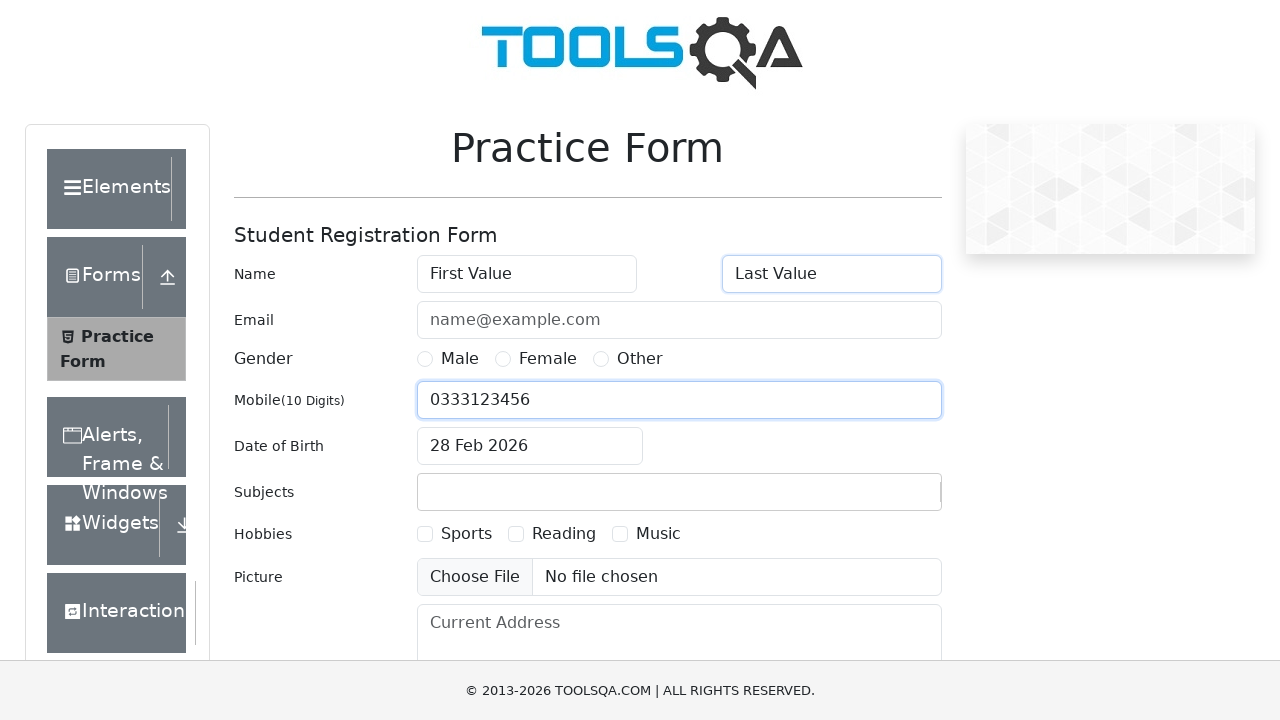

Selected male gender option at (460, 359) on label[for='gender-radio-1']
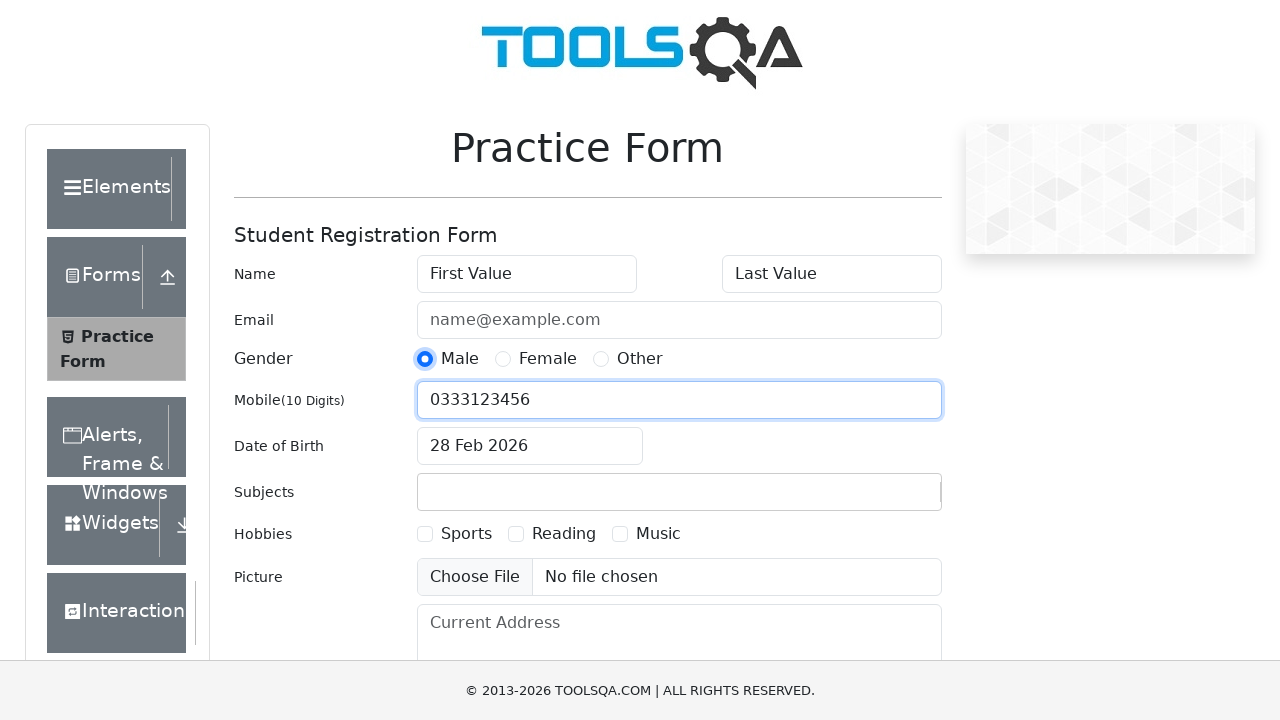

Submitted the practice form at (885, 499) on #submit
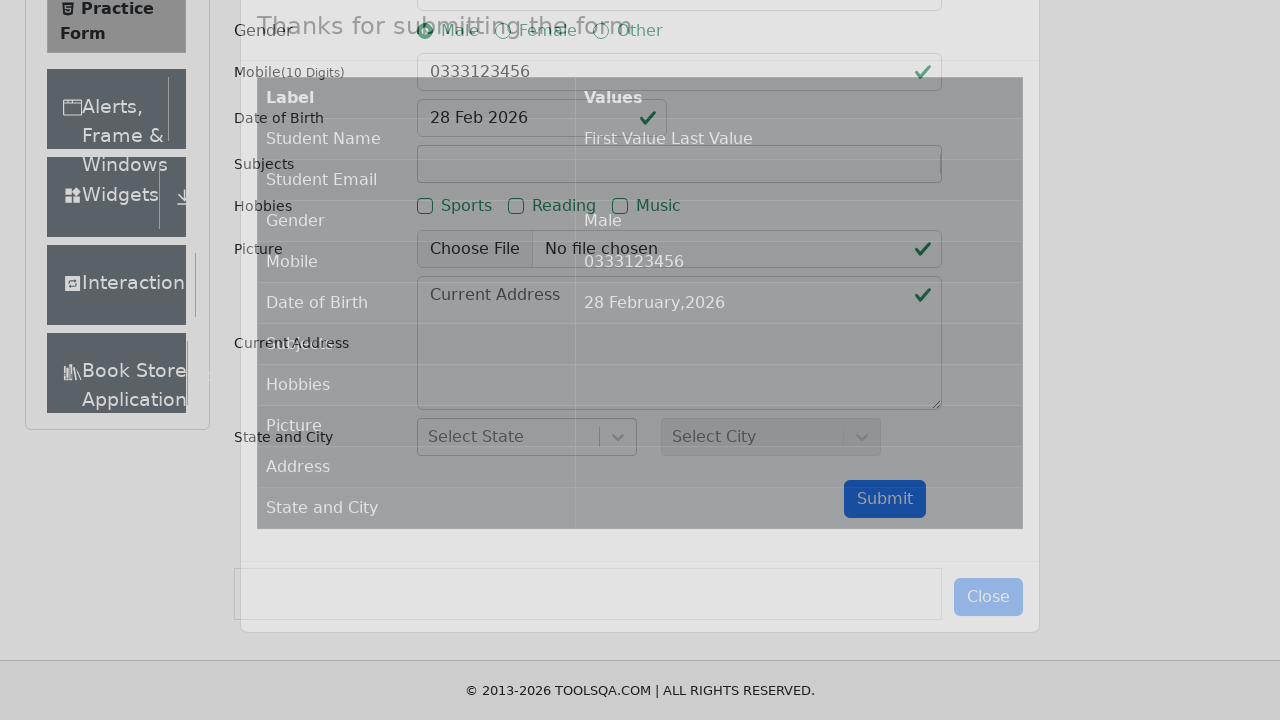

Submission success modal appeared
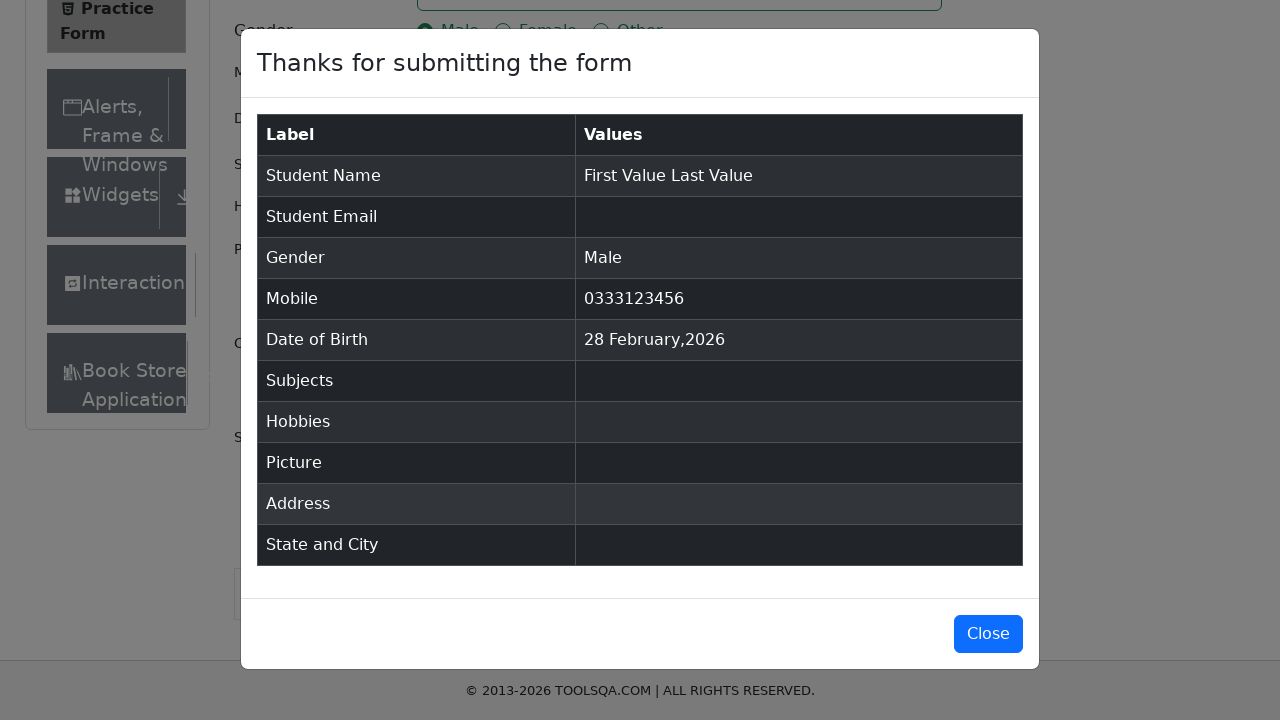

Closed the submission success modal at (988, 634) on #closeLargeModal
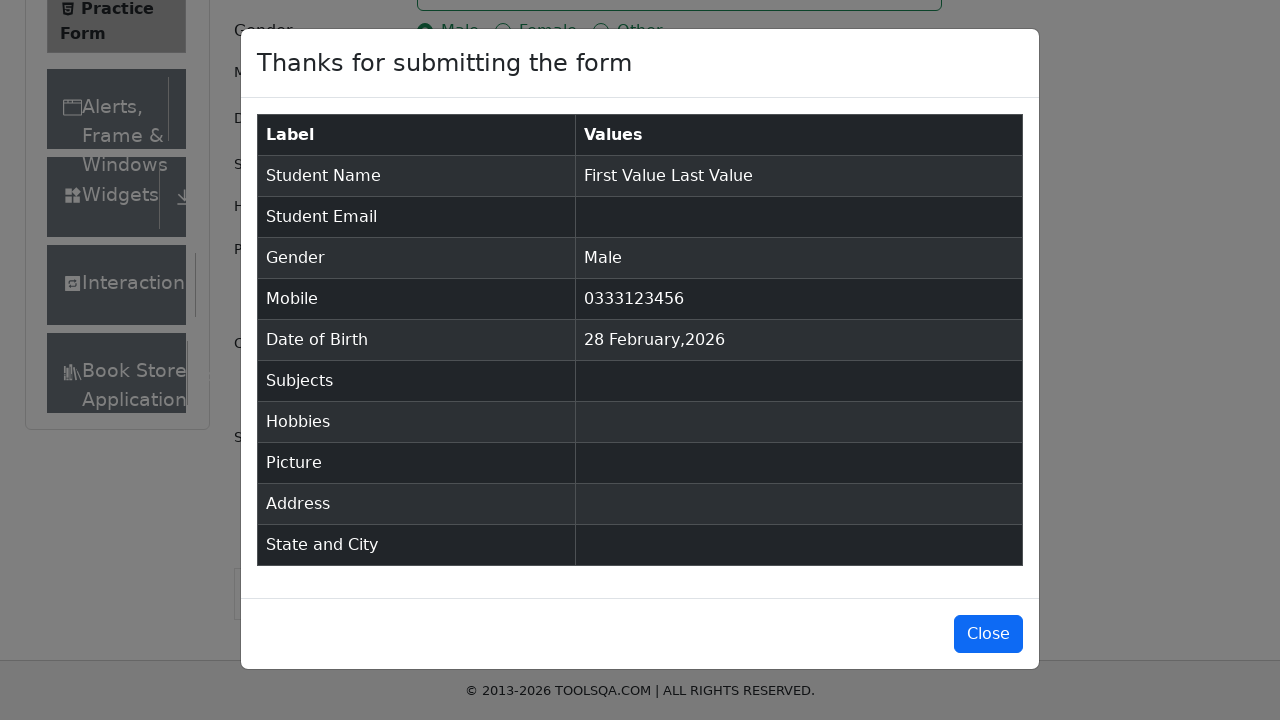

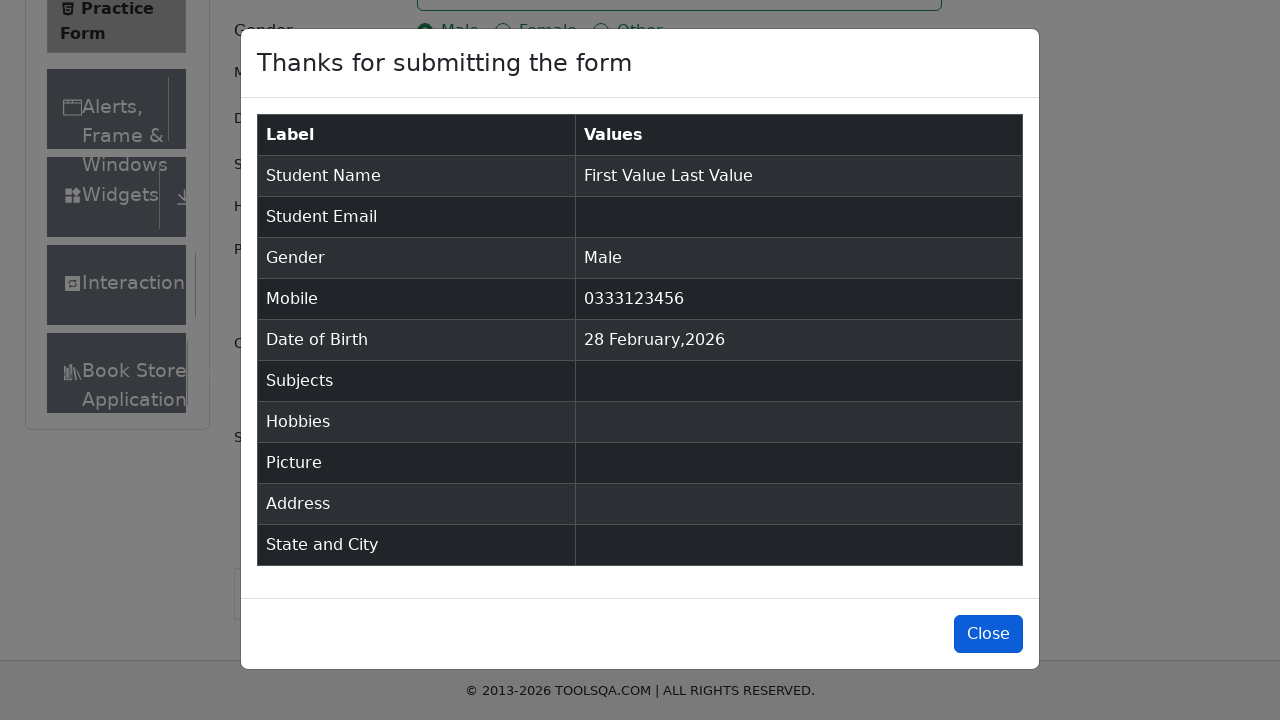